Opens currency dropdown and selects Canadian Dollar

Starting URL: https://bearstore-testsite.smartbear.com/

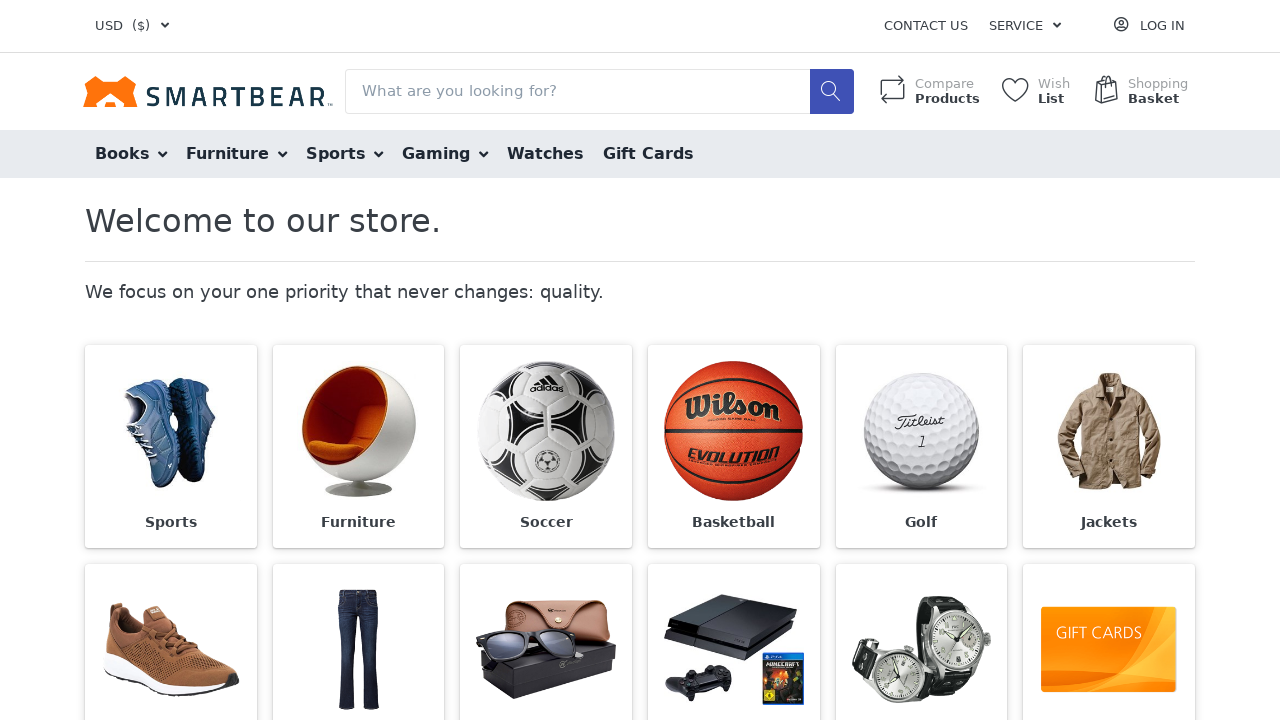

Clicked currency dropdown toggle at (165, 26) on i.fa.fa-angle-down
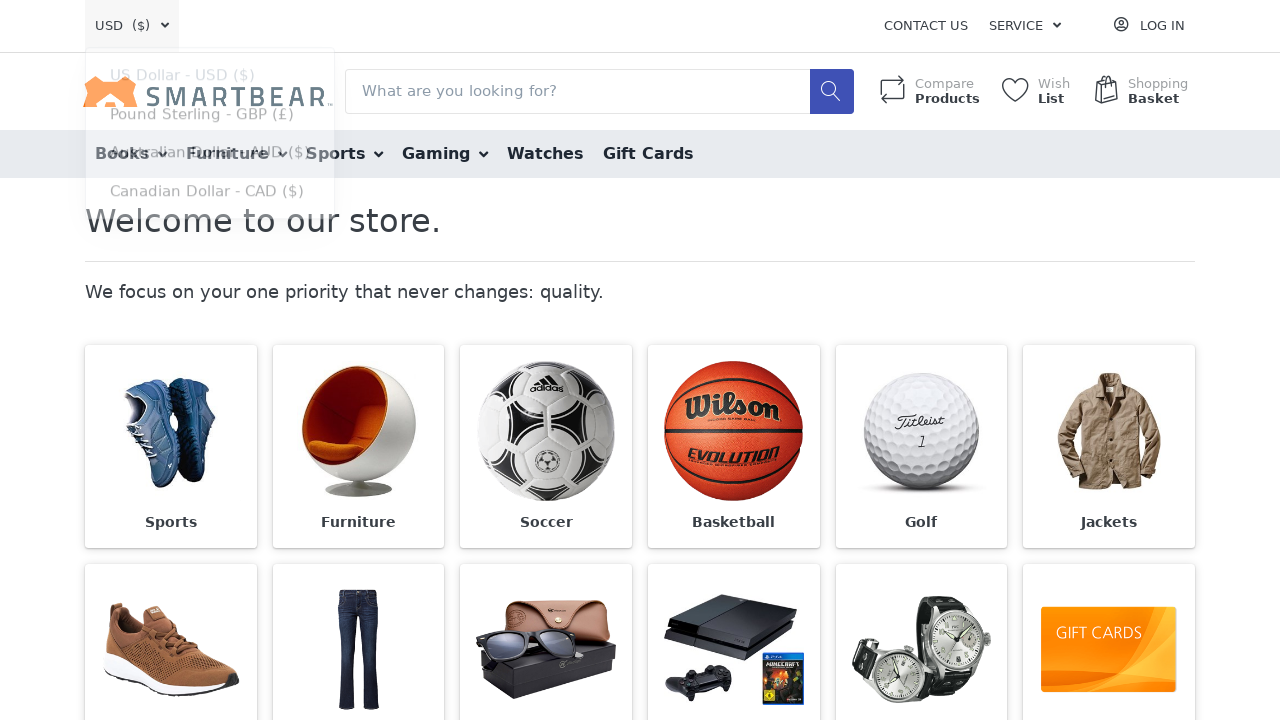

Selected Canadian Dollar from currency dropdown at (170, 198) on xpath=//span[text()='Canadian Dollar']
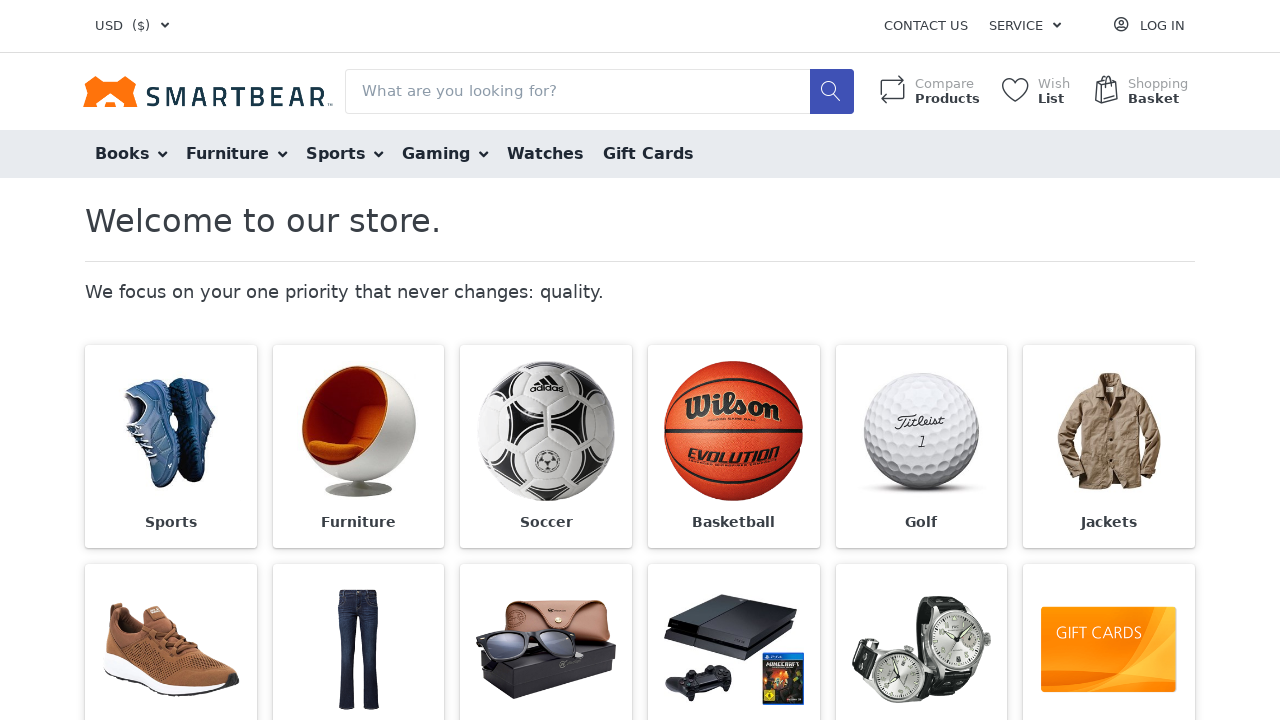

Page loaded after currency selection
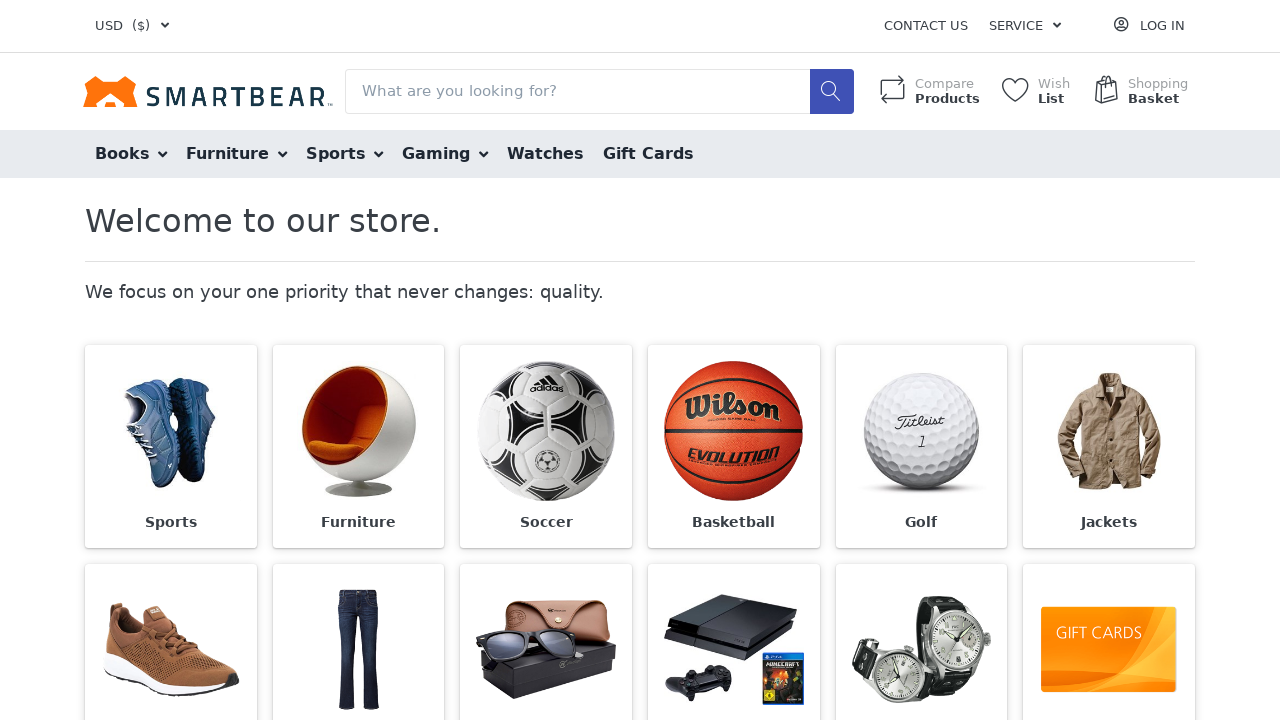

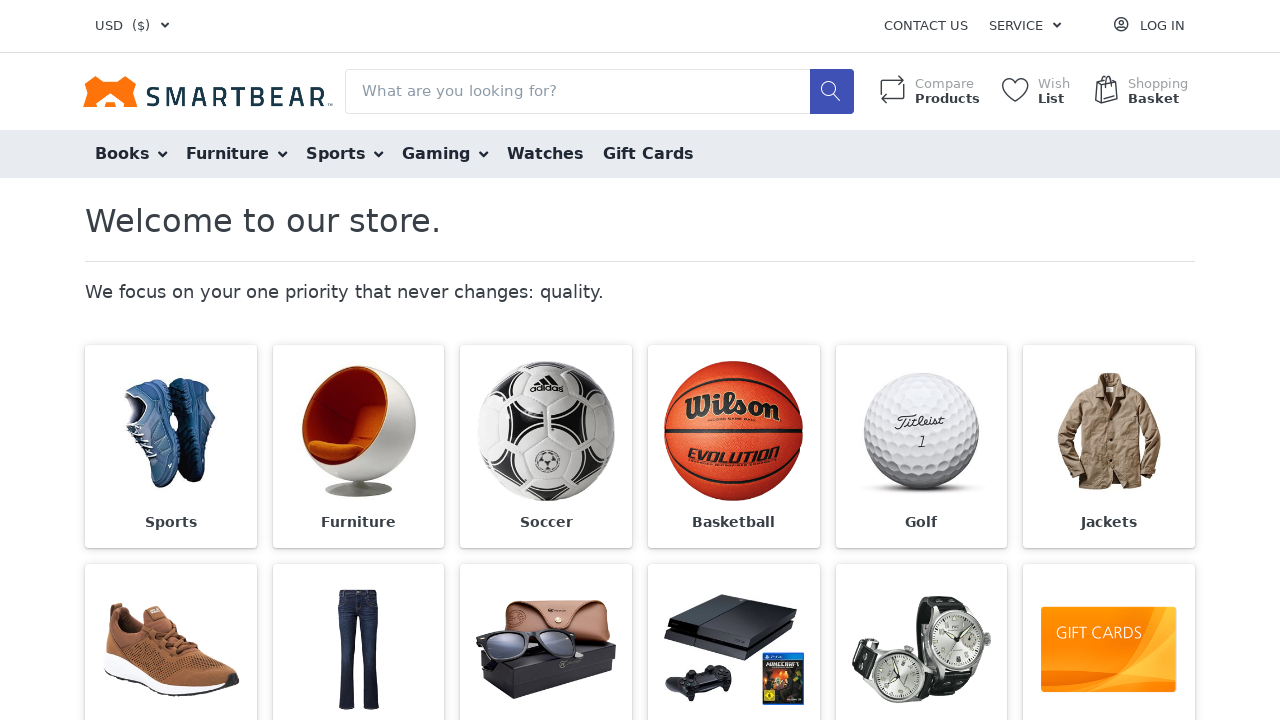